Tests a text box form by filling in user details (name, email, current address), using keyboard shortcuts to copy the current address to the permanent address field, and submitting the form

Starting URL: https://demoqa.com/text-box

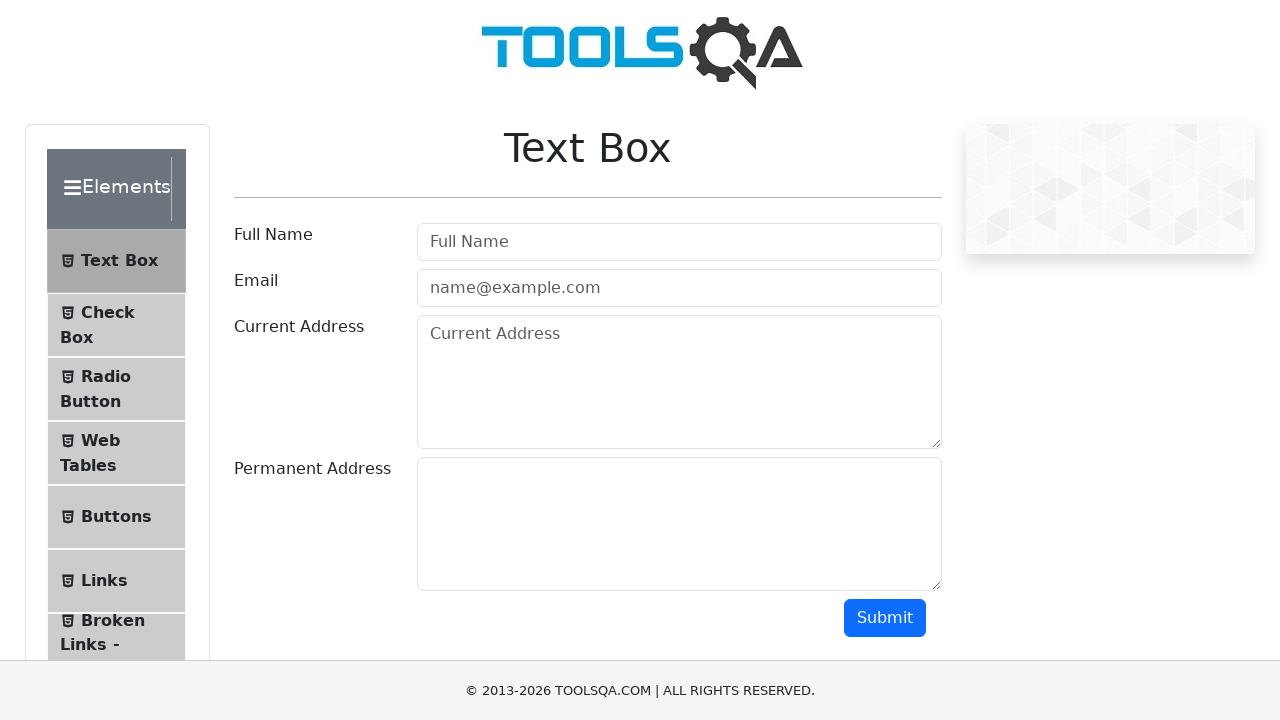

Filled username field with 'ravi' on #userName
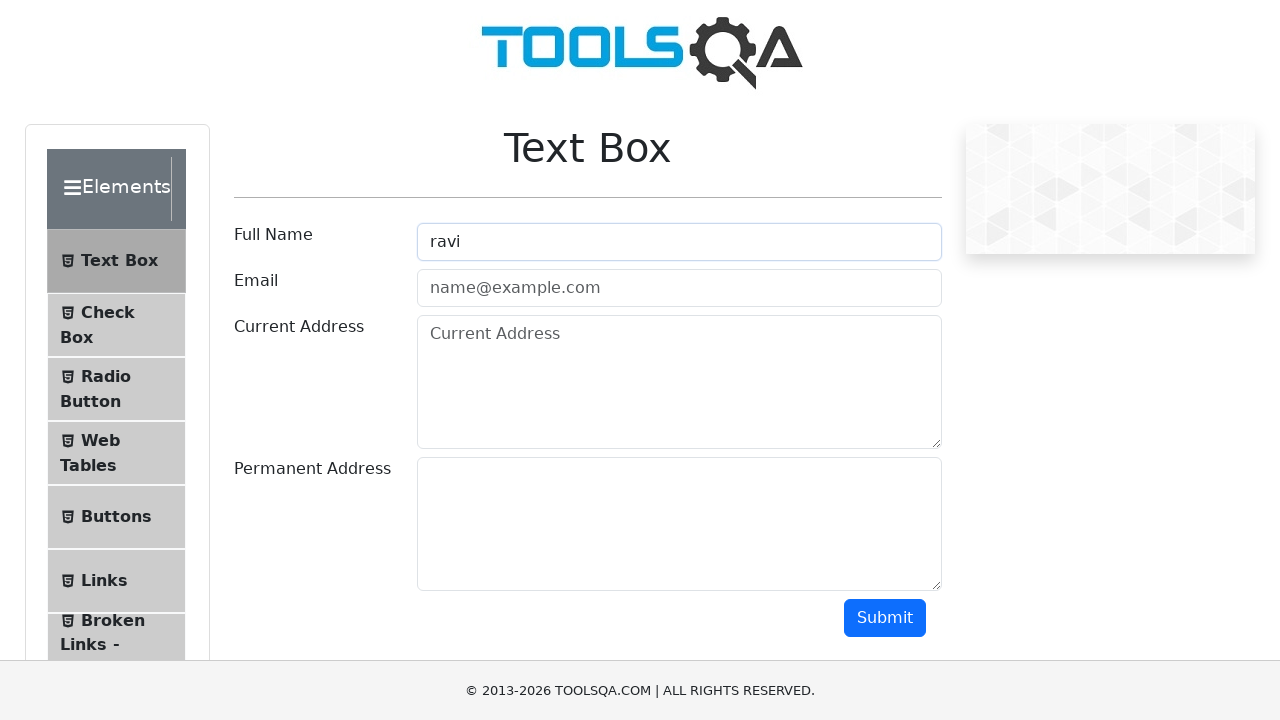

Filled email field with 'ravinangre@gmail.com' on #userEmail
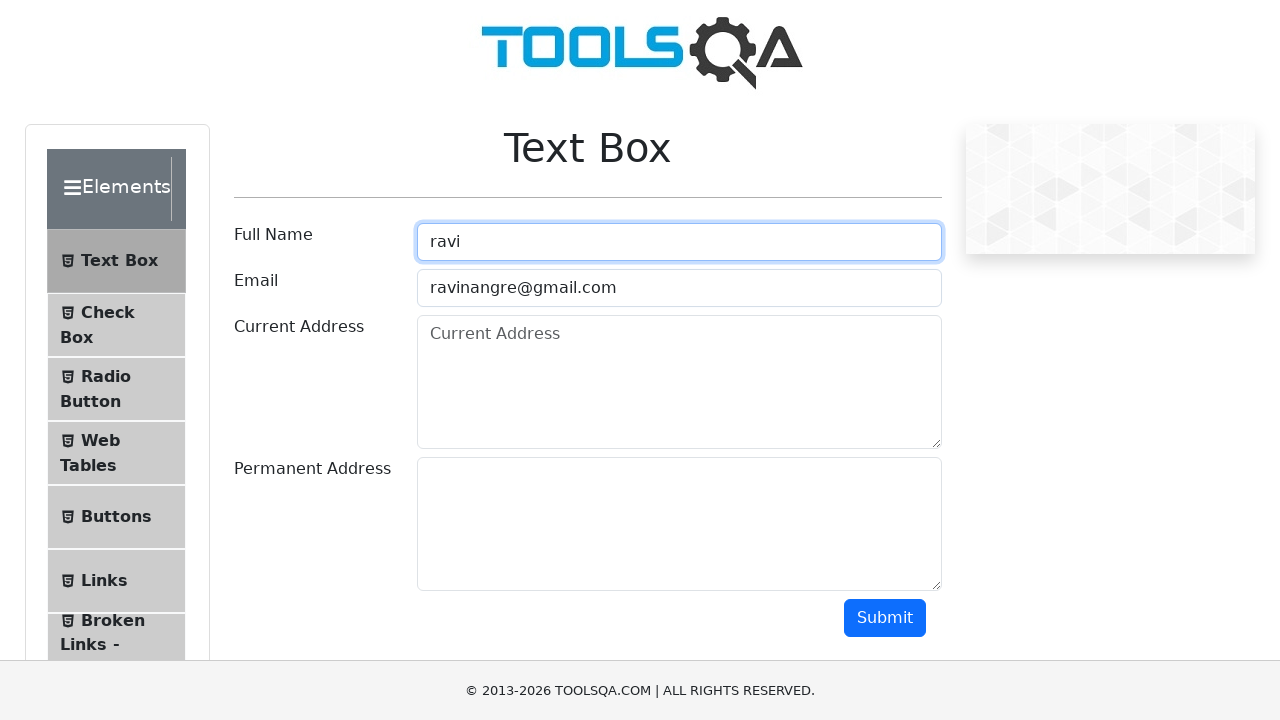

Filled current address field with 'Ambajogai' on #currentAddress
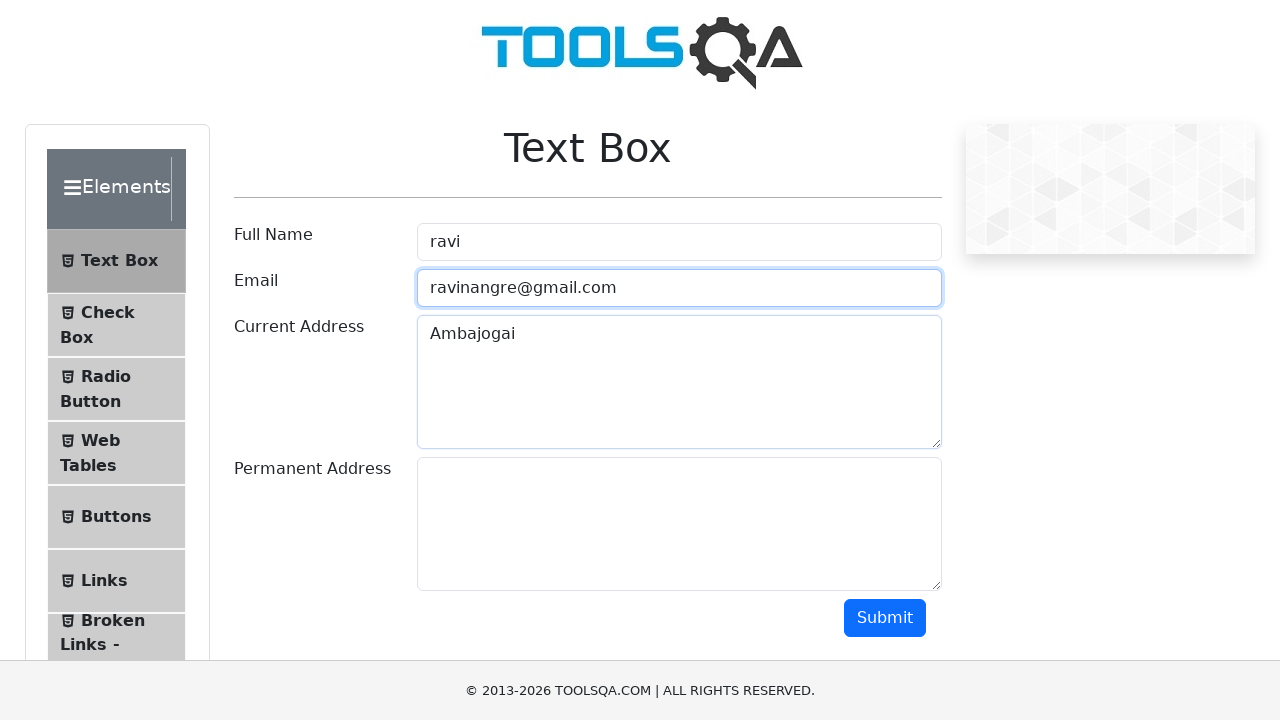

Focused on current address field on #currentAddress
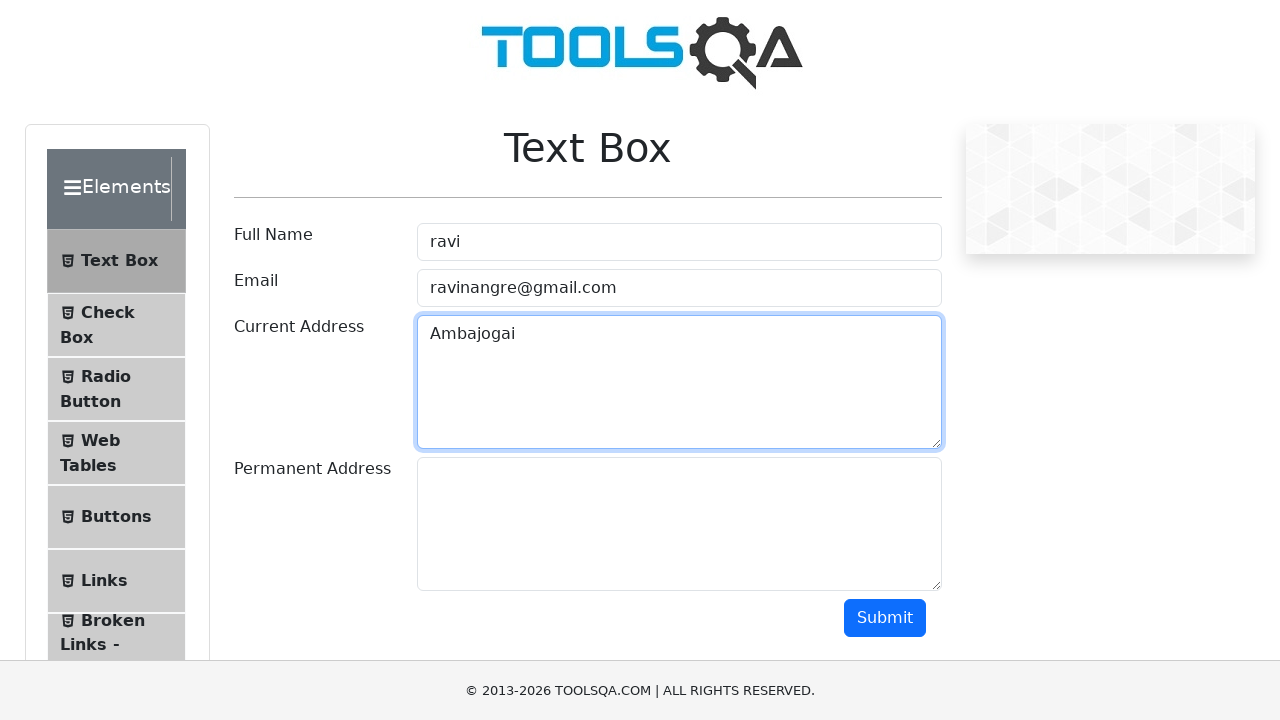

Selected all text in current address field using Ctrl+A
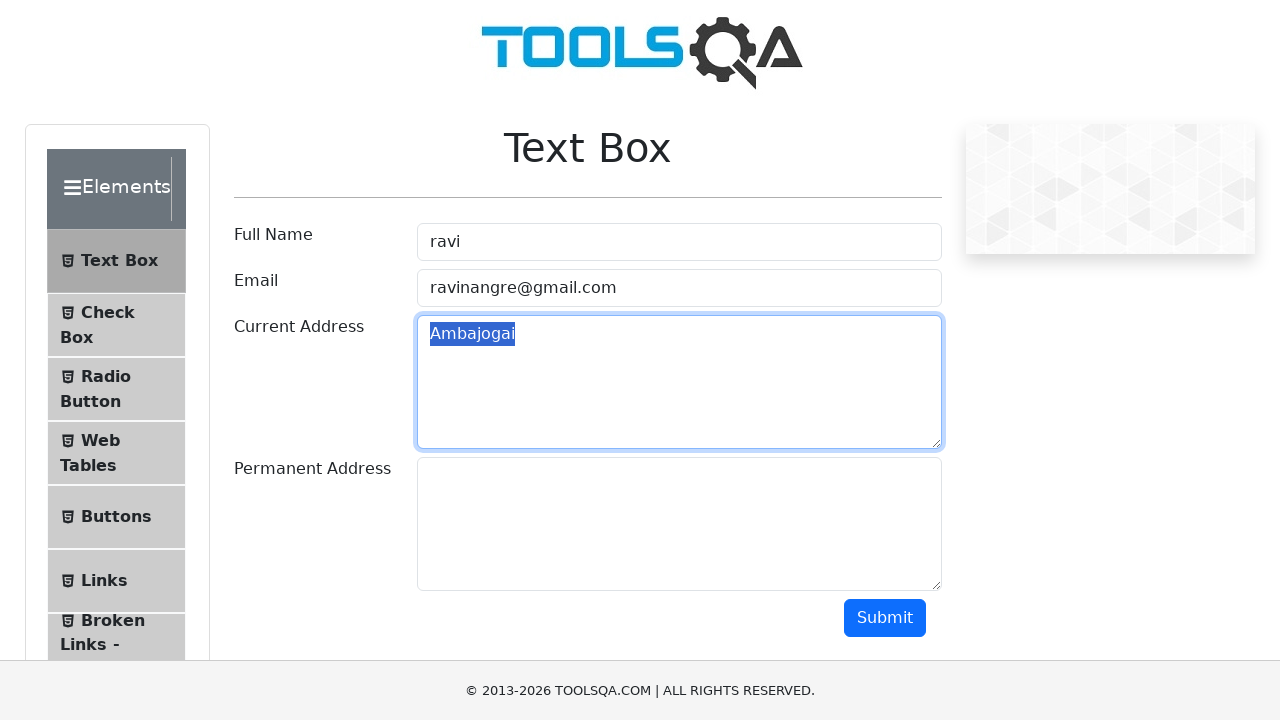

Copied current address text using Ctrl+C
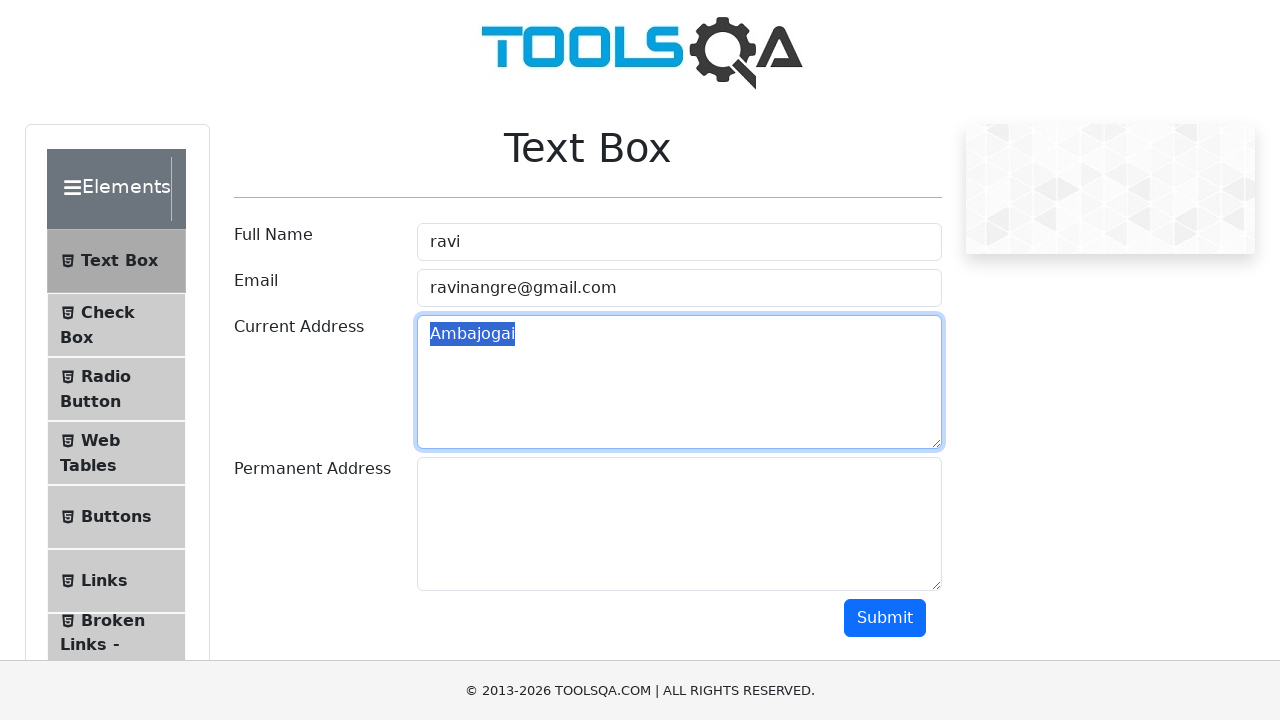

Tabbed to permanent address field
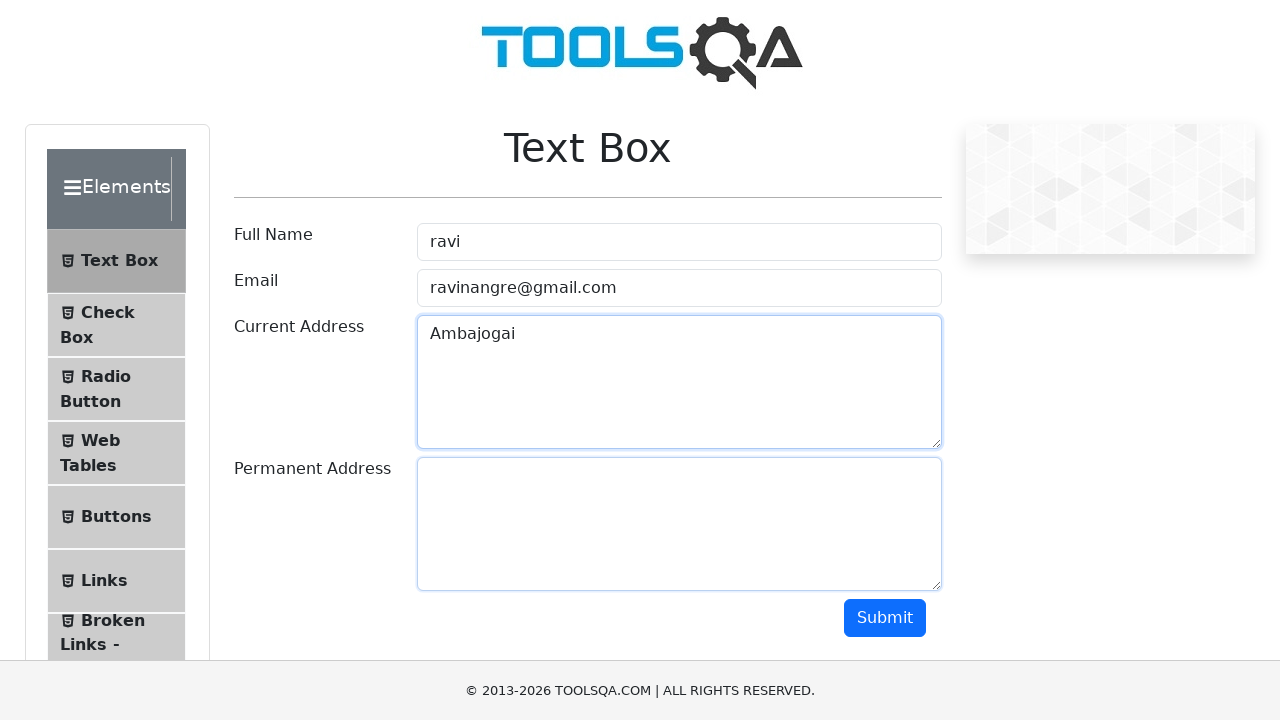

Pasted current address text to permanent address field using Ctrl+V
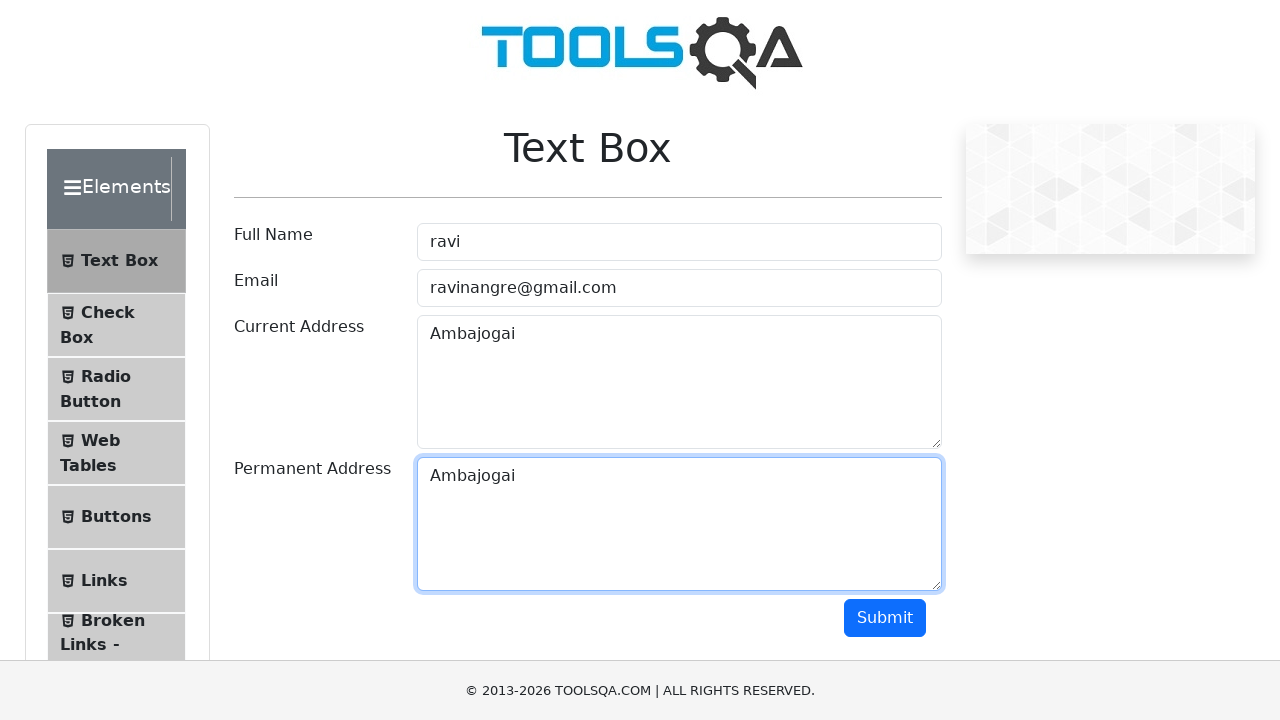

Scrolled to submit button
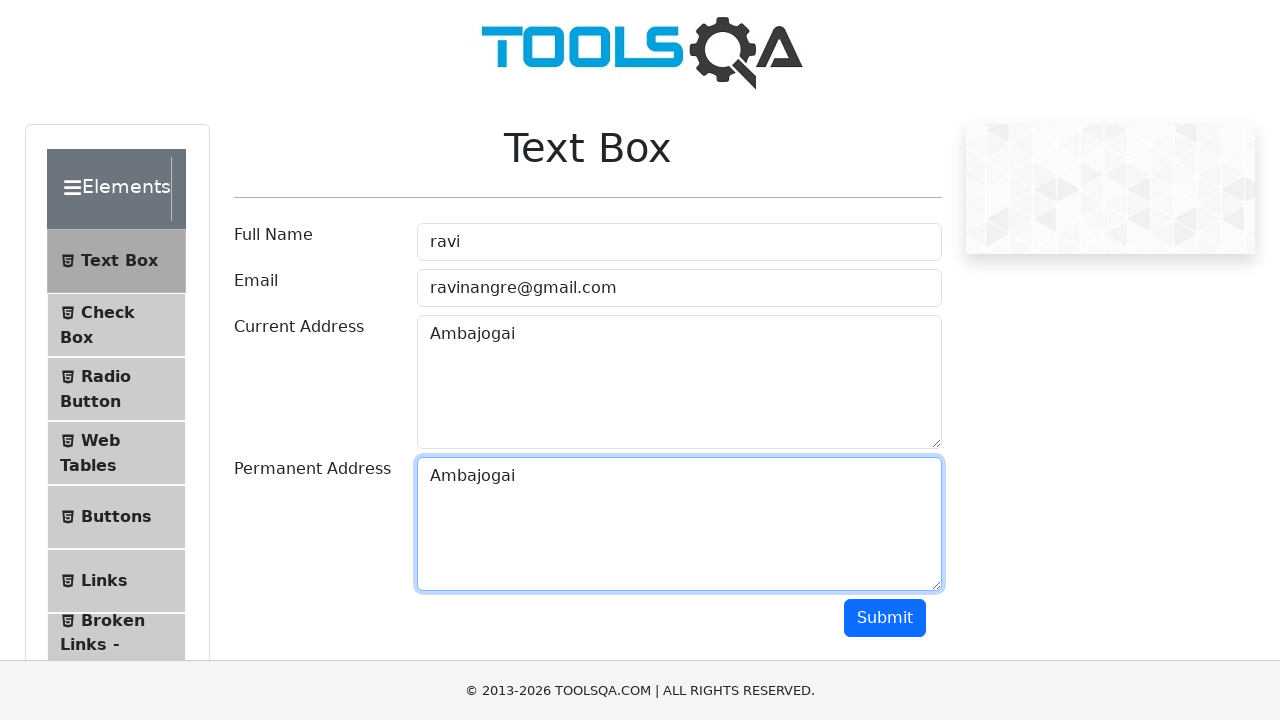

Clicked submit button to submit the form at (885, 618) on #submit
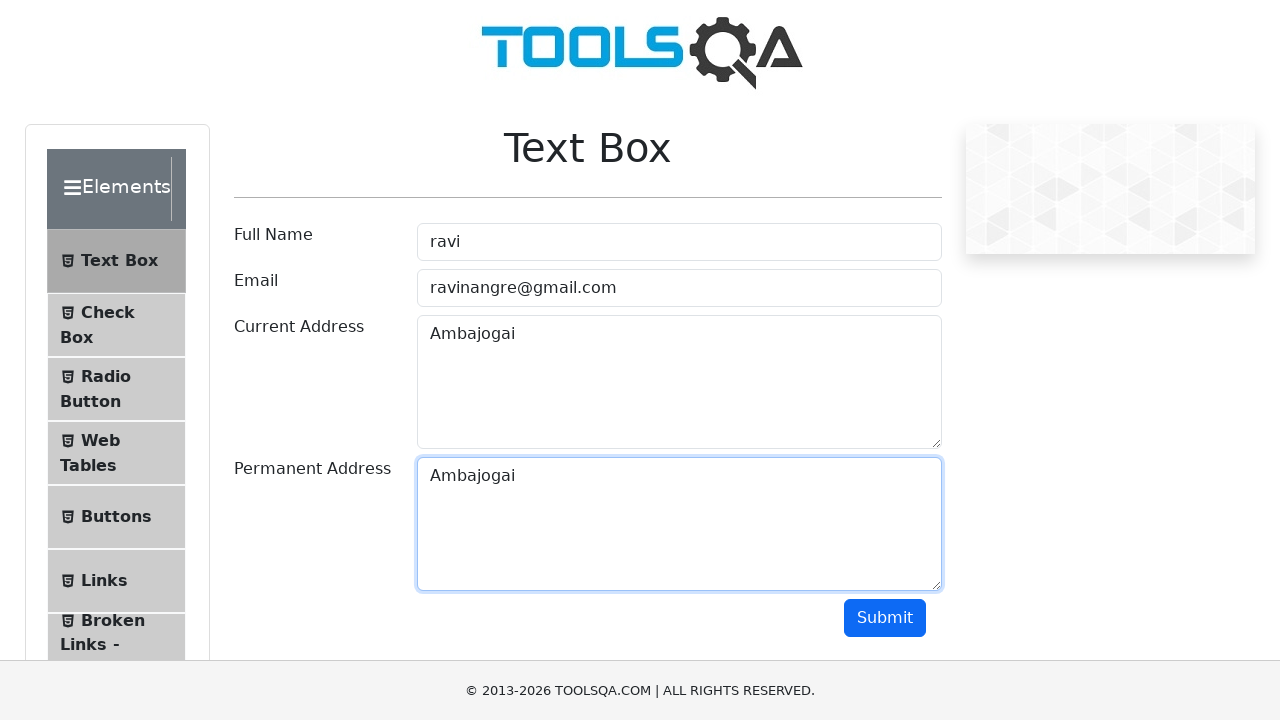

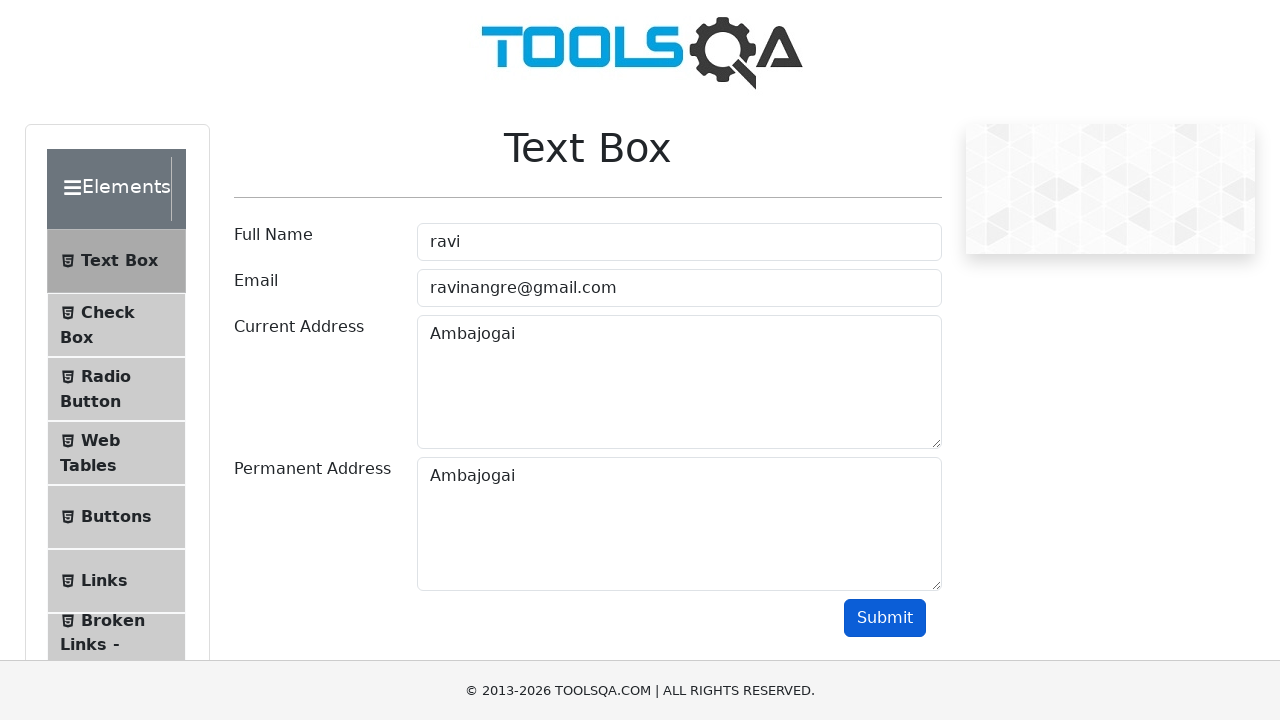